Navigates to GLSL Sandbox gallery page and clicks on a gallery item to view a shader

Starting URL: http://glslsandbox.com/?page=1

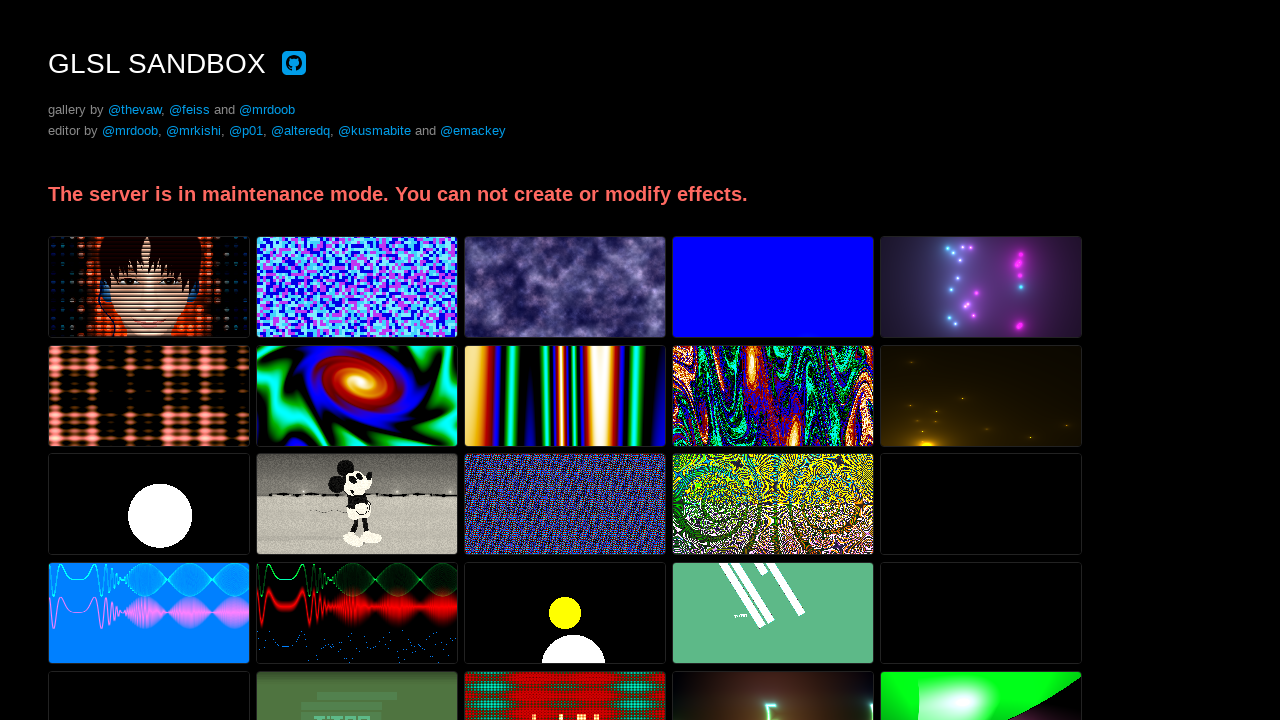

Gallery section loaded on GLSL Sandbox page
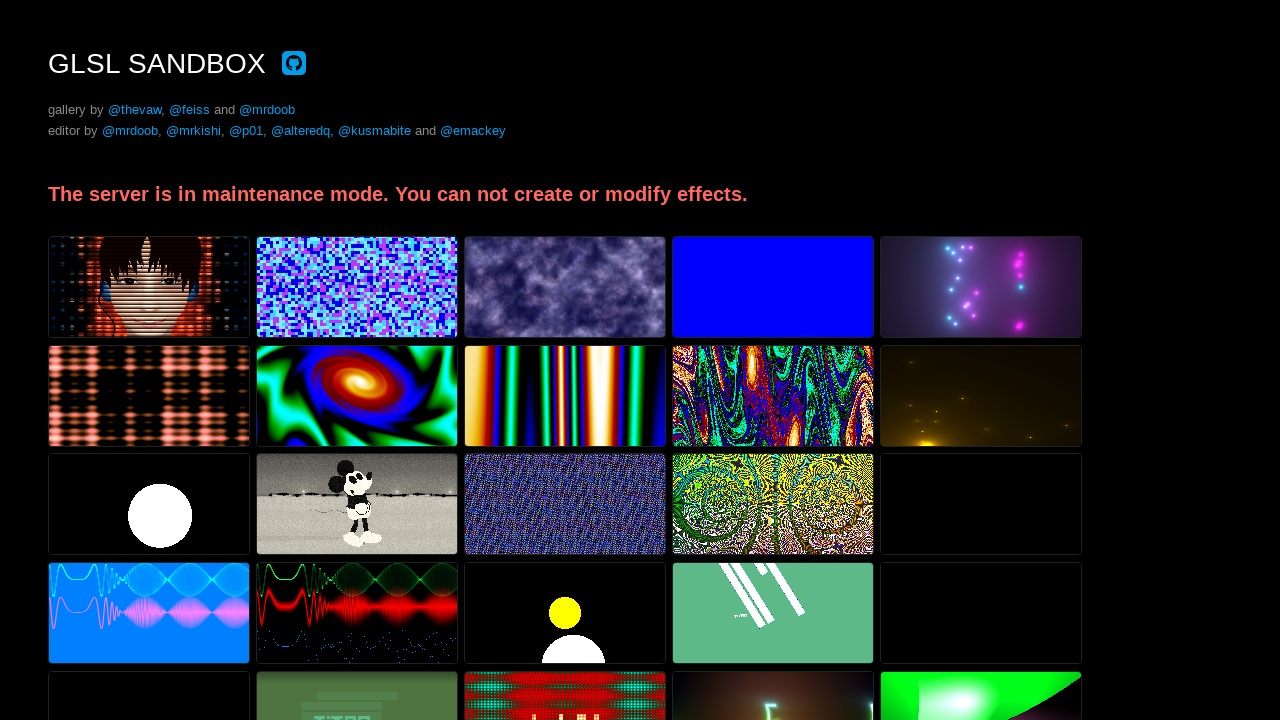

Clicked on first gallery item to view shader at (149, 287) on #gallery a:first-of-type
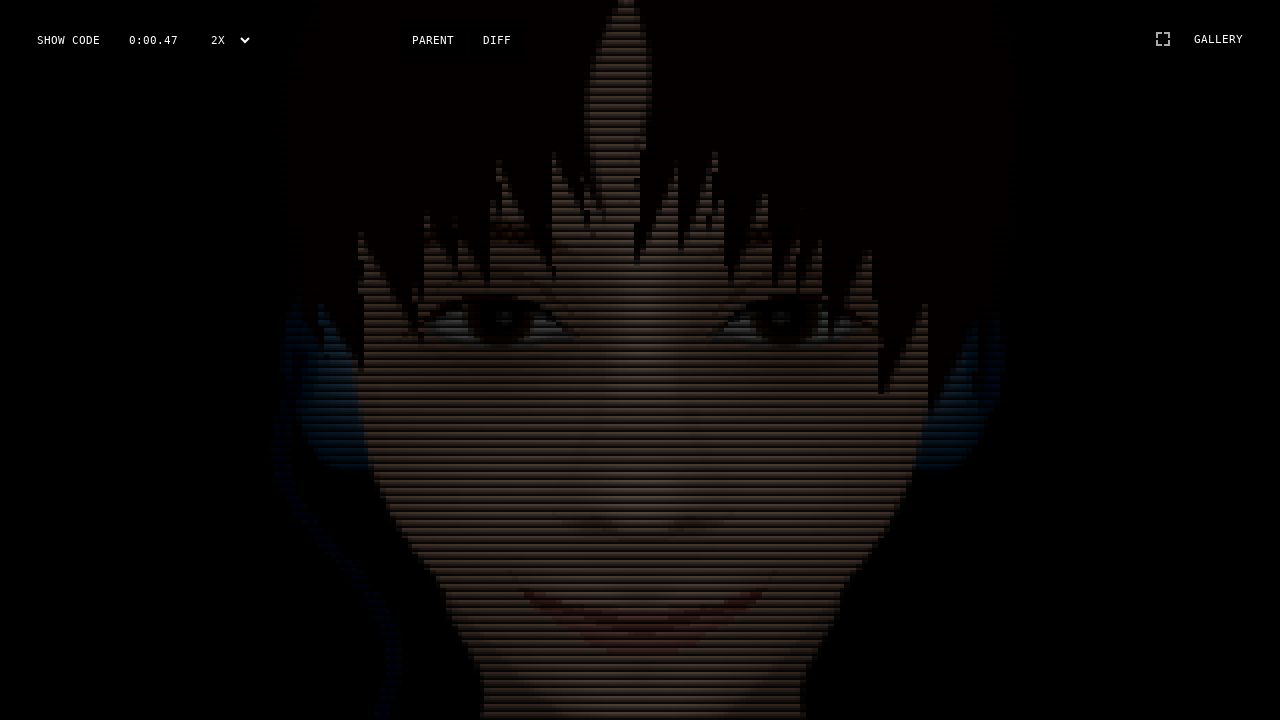

Shader page loaded and DOM content ready
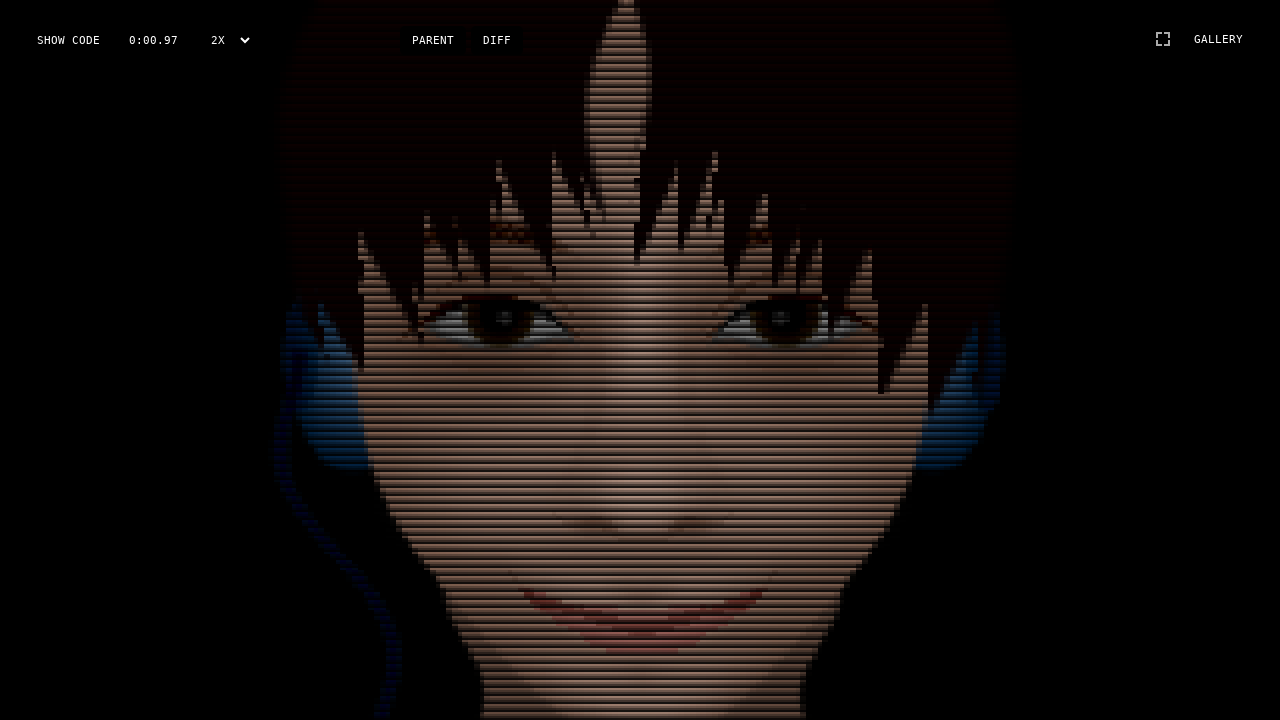

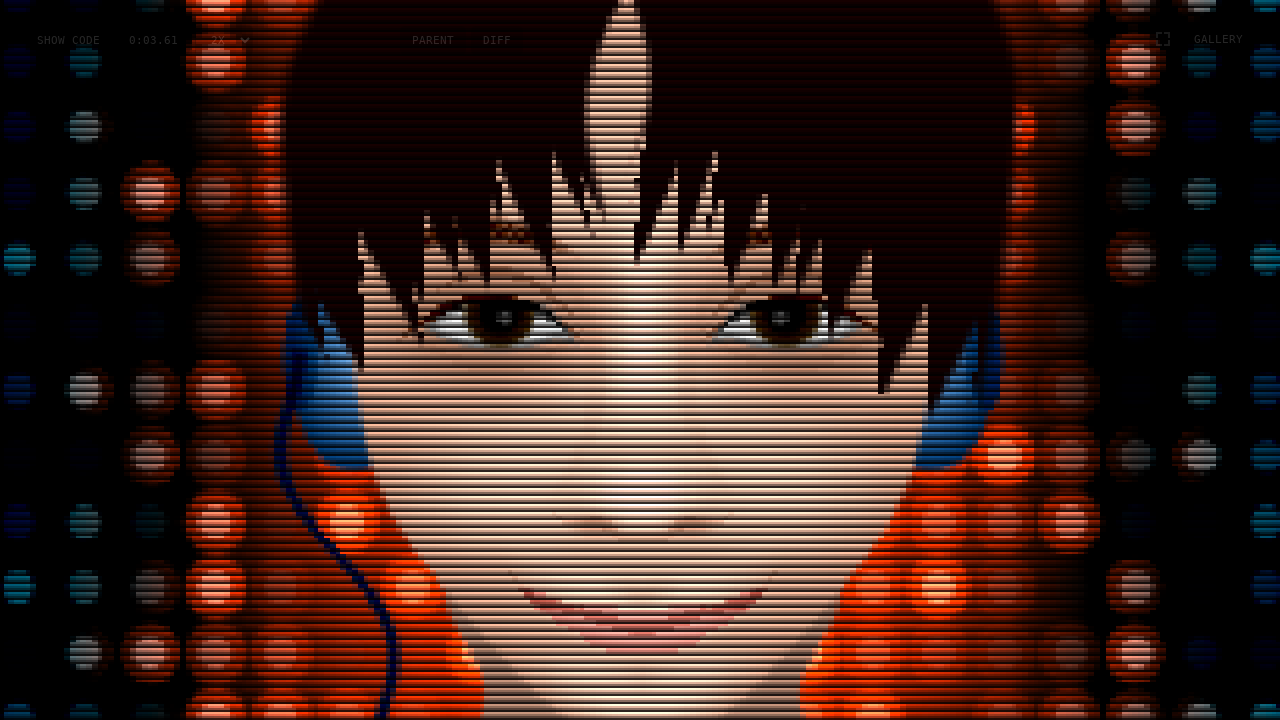